Tests the enable/disable functionality of a travel booking form by clicking on round trip and one-way radio buttons and verifying the visibility state of a related element changes accordingly

Starting URL: https://www.rahulshettyacademy.com/dropdownsPractise/

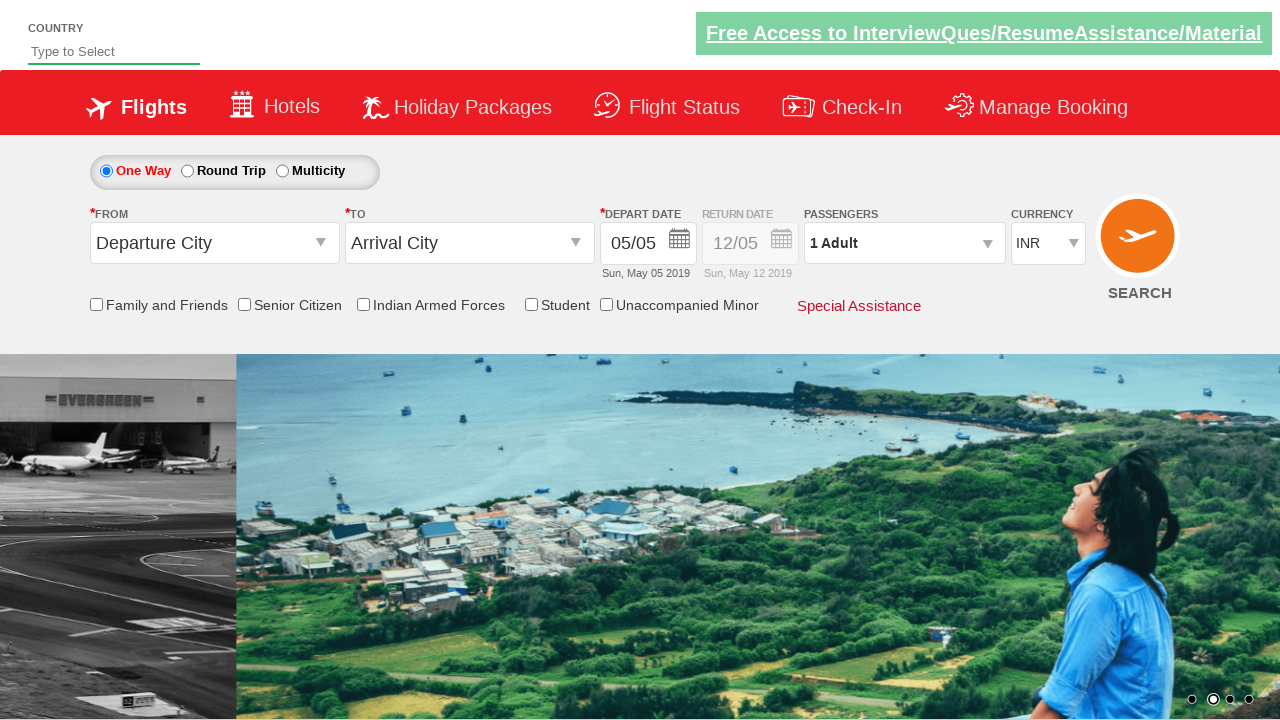

Clicked Round Trip radio button at (187, 171) on #ctl00_mainContent_rbtnl_Trip_1
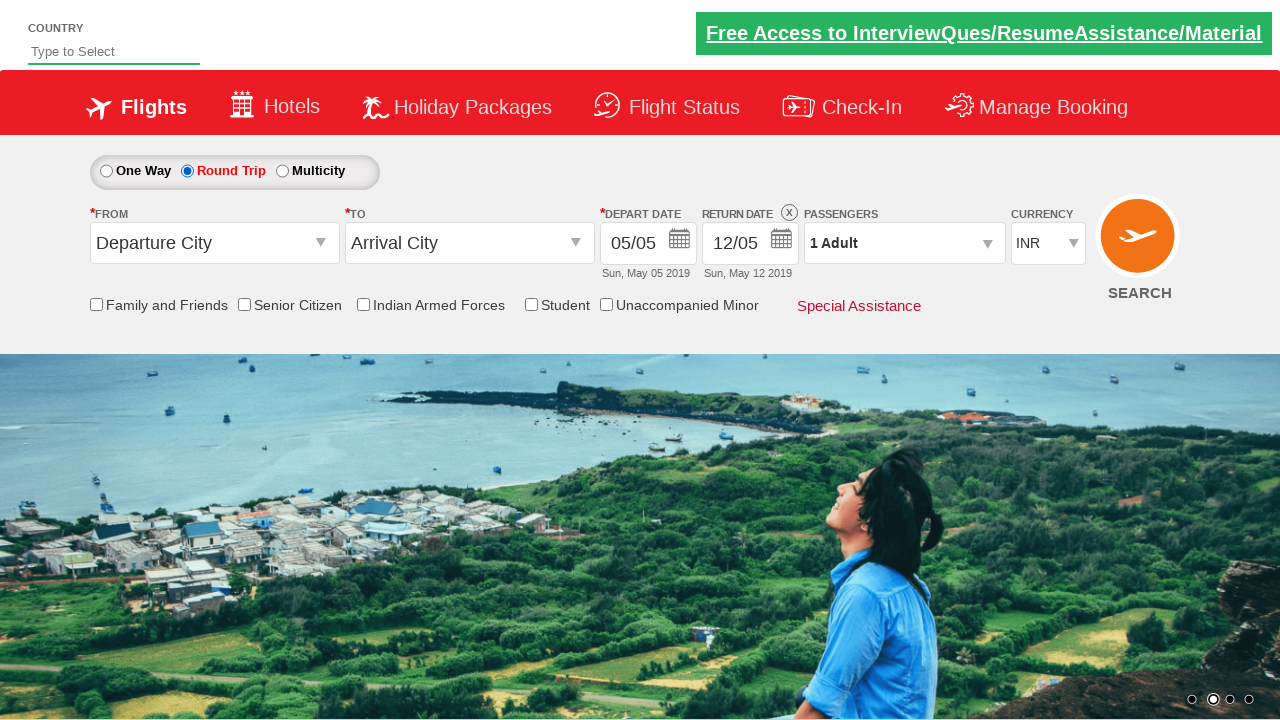

Retrieved style attribute from return date section
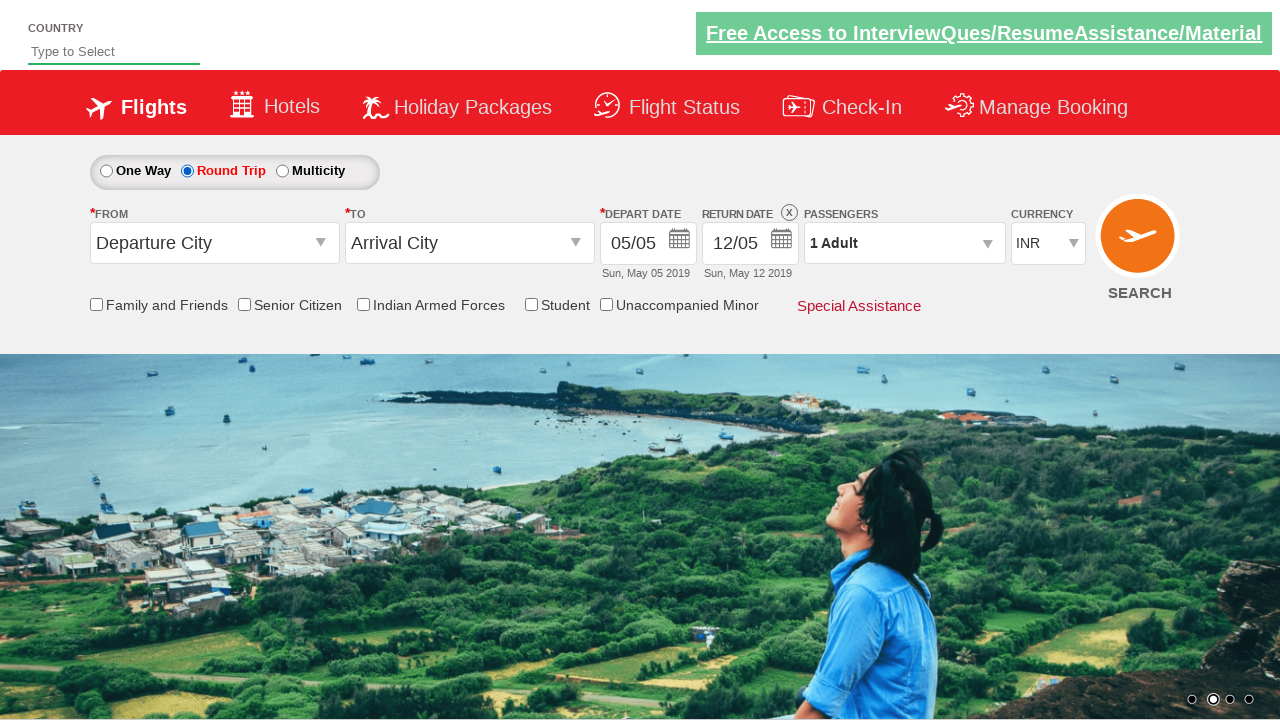

Verified return date section is enabled (opacity = 1)
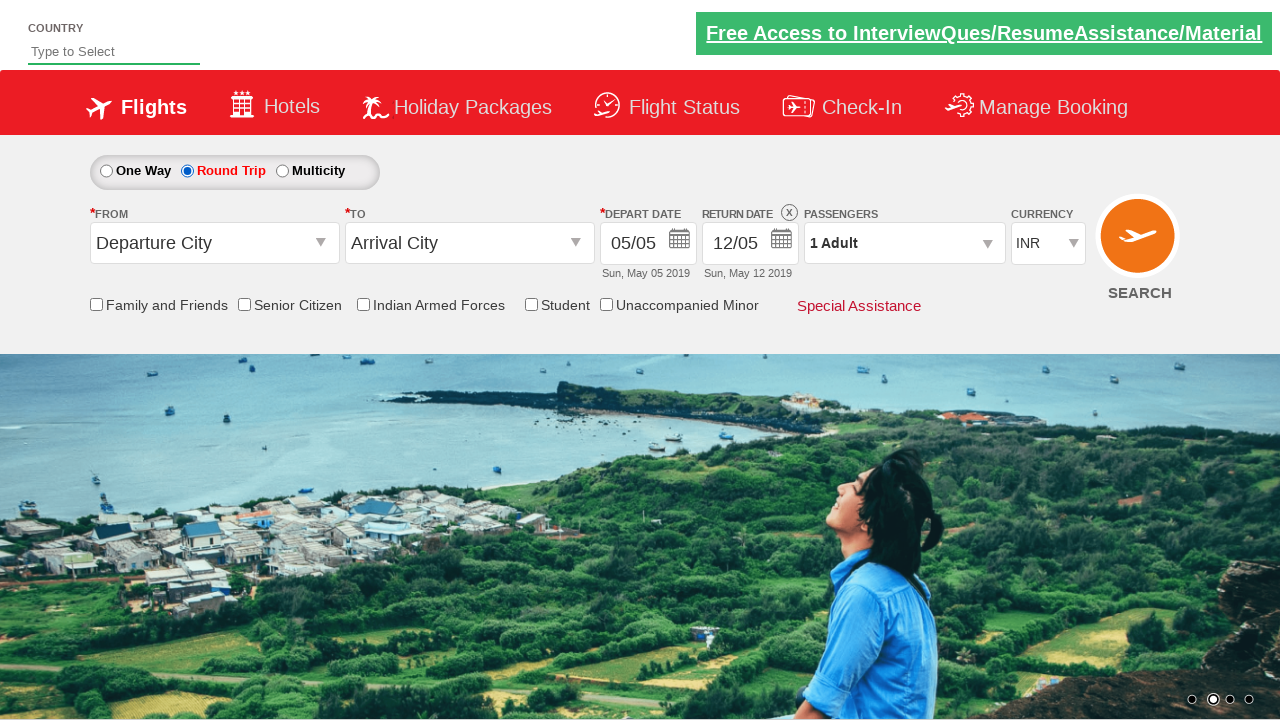

Clicked One Way radio button at (106, 171) on #ctl00_mainContent_rbtnl_Trip_0
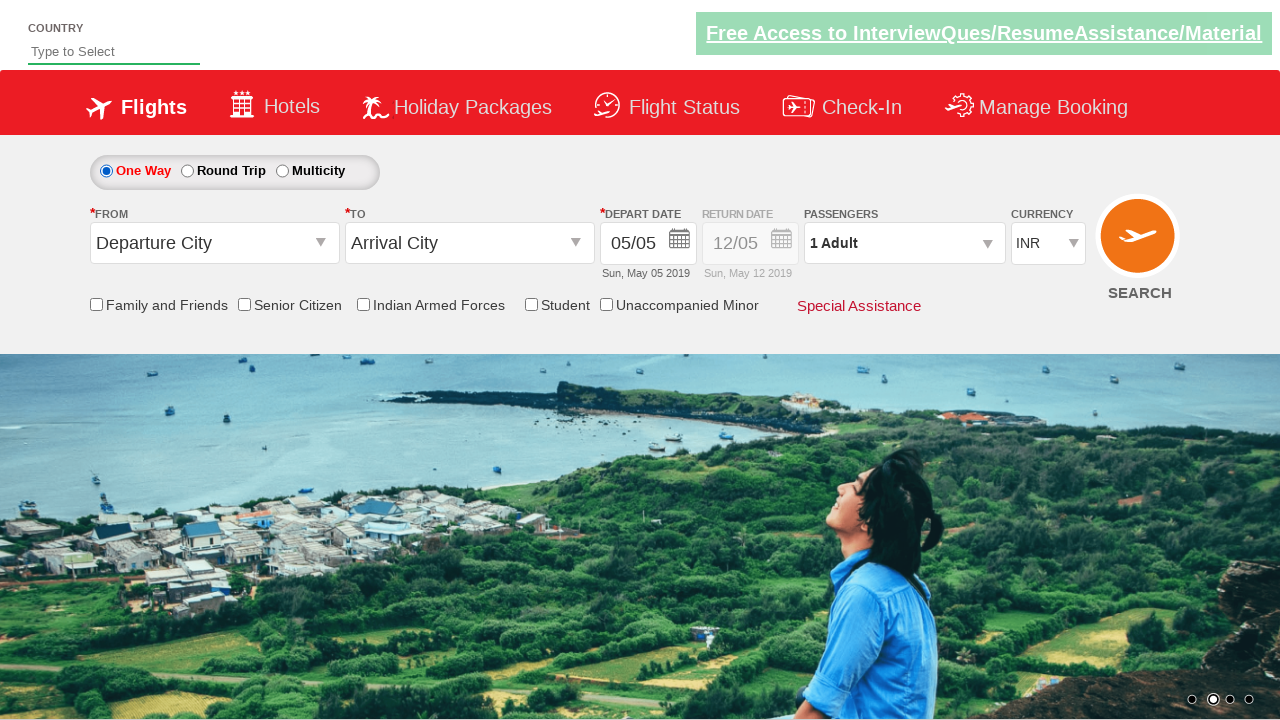

Retrieved style attribute from return date section
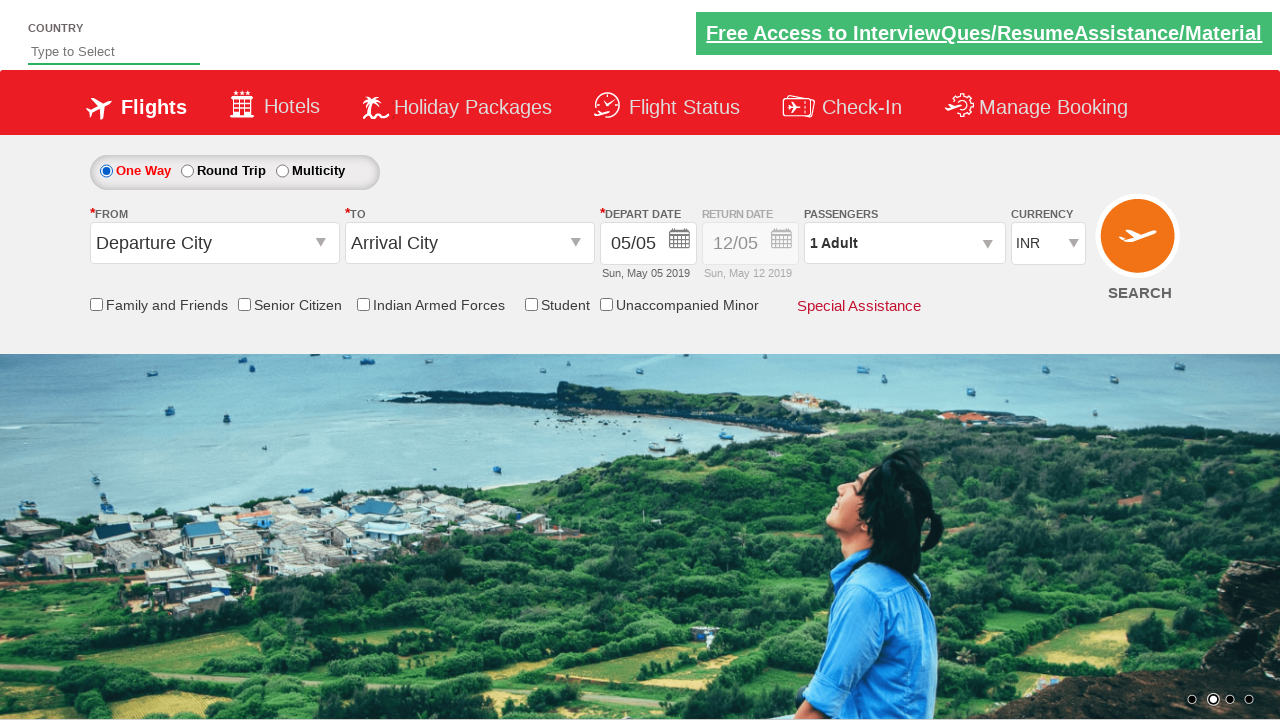

Verified return date section is disabled (opacity = 0.5)
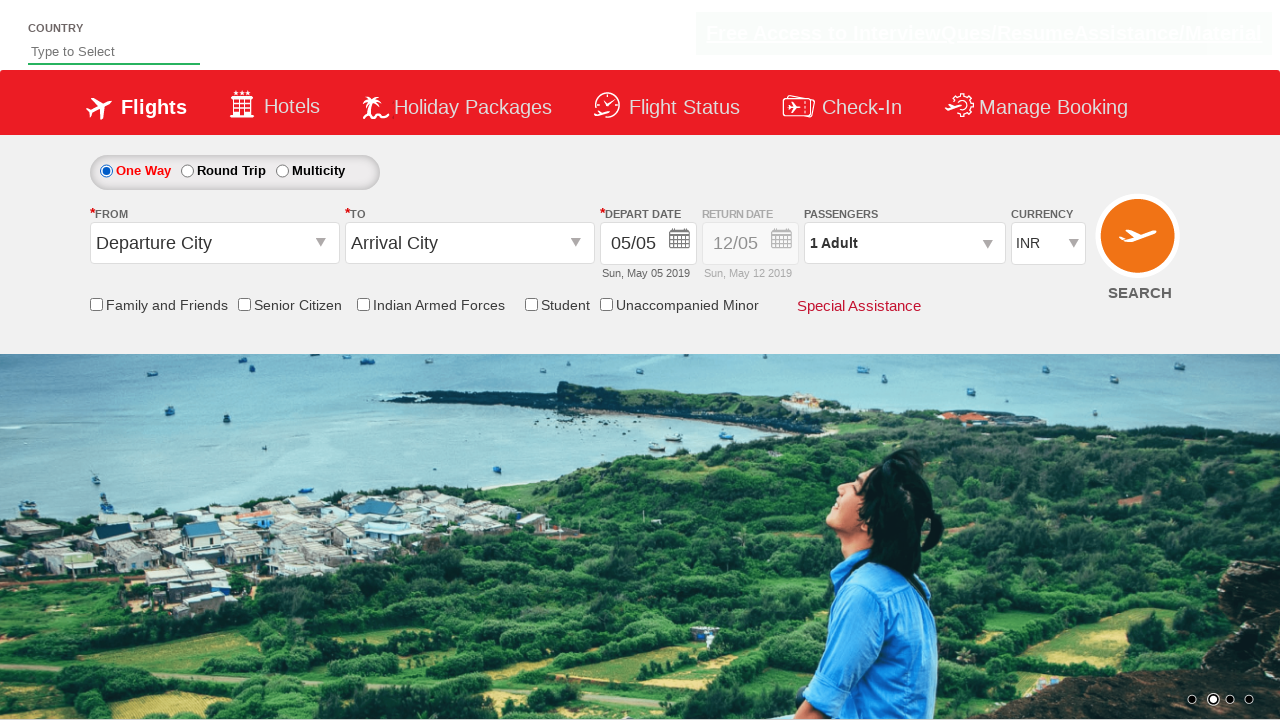

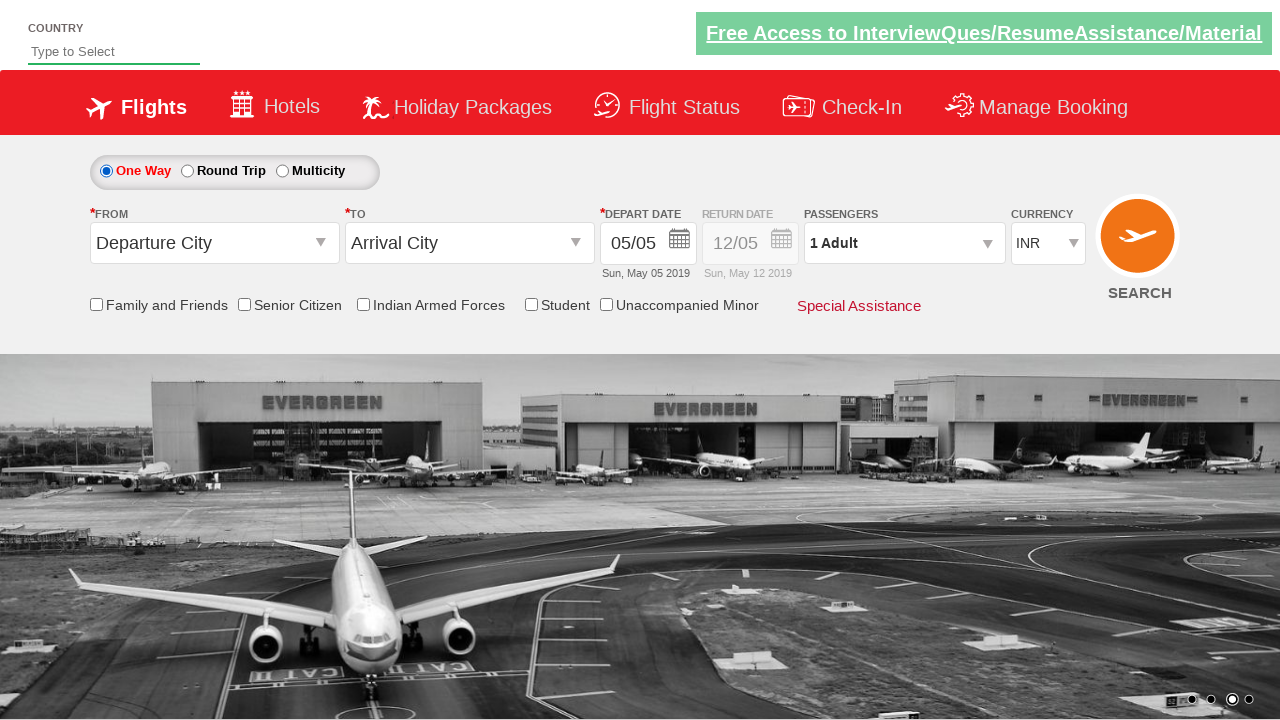